Tests the slider widget on DemoQA by navigating to the Widgets section, clicking on Slider, and moving the slider to verify its value changes correctly.

Starting URL: https://demoqa.com/

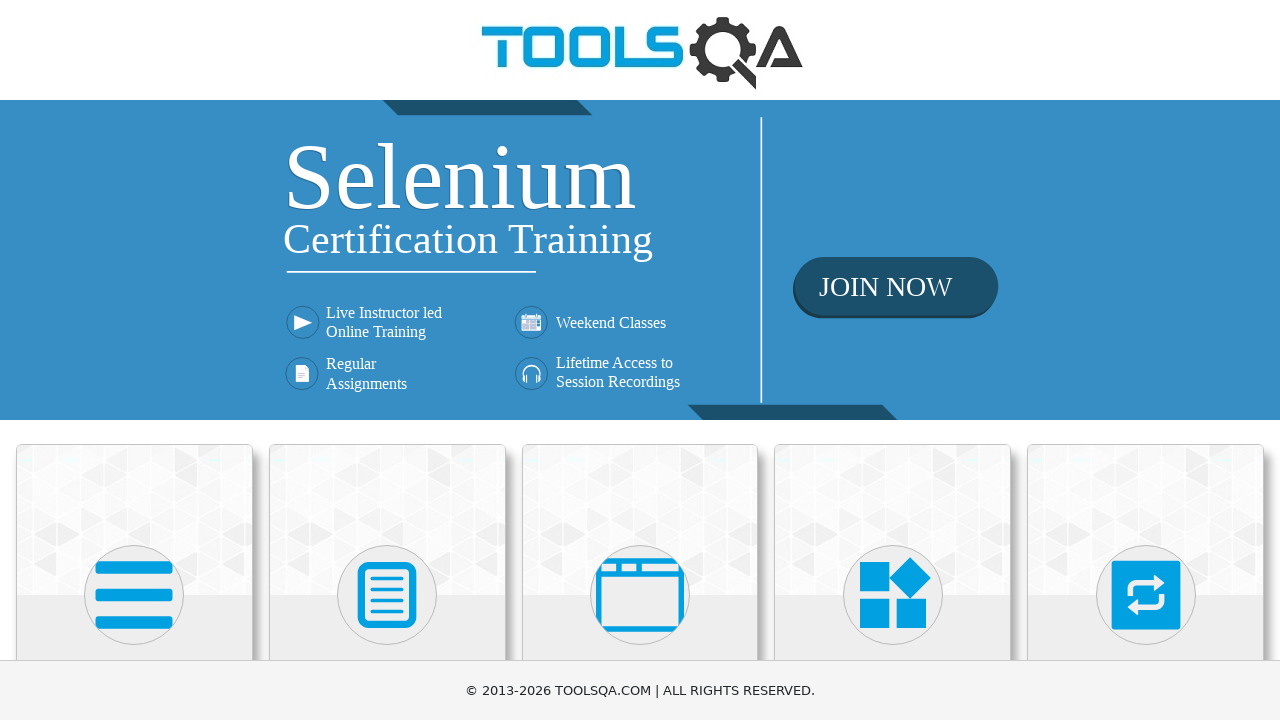

Clicked on Widgets category card at (893, 360) on div.card-body:has-text('Widgets')
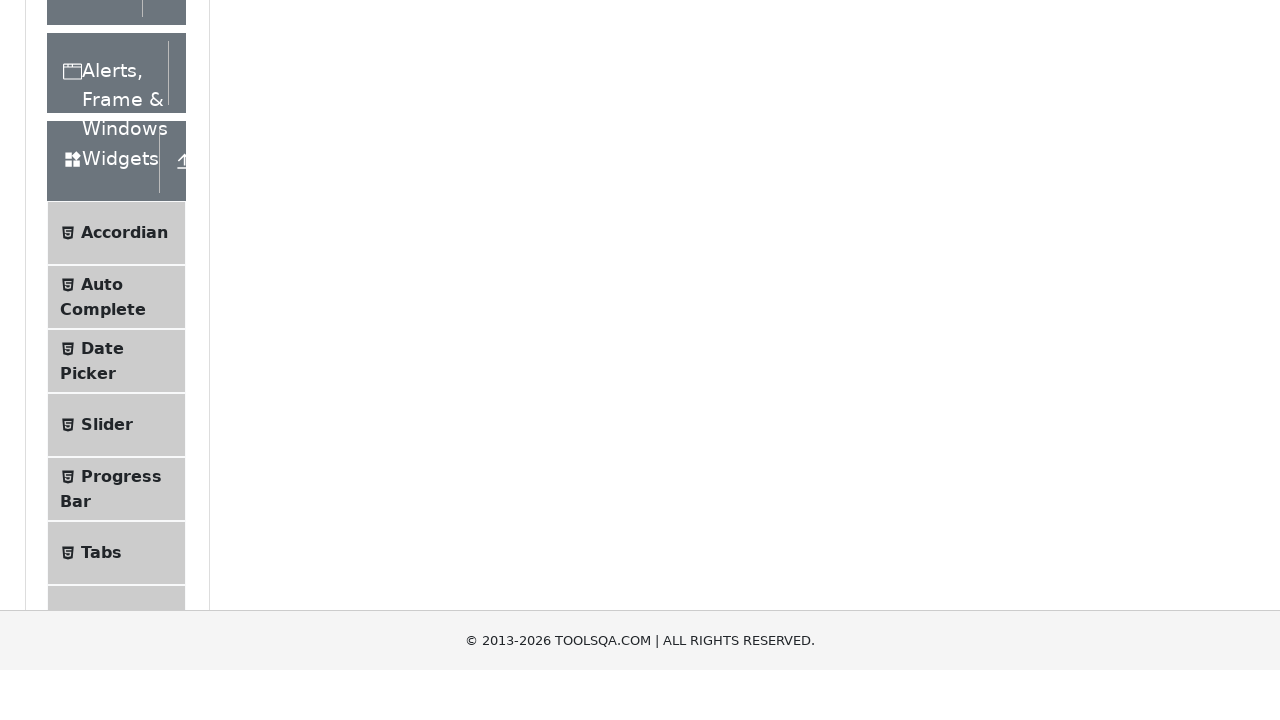

Slider menu option became visible
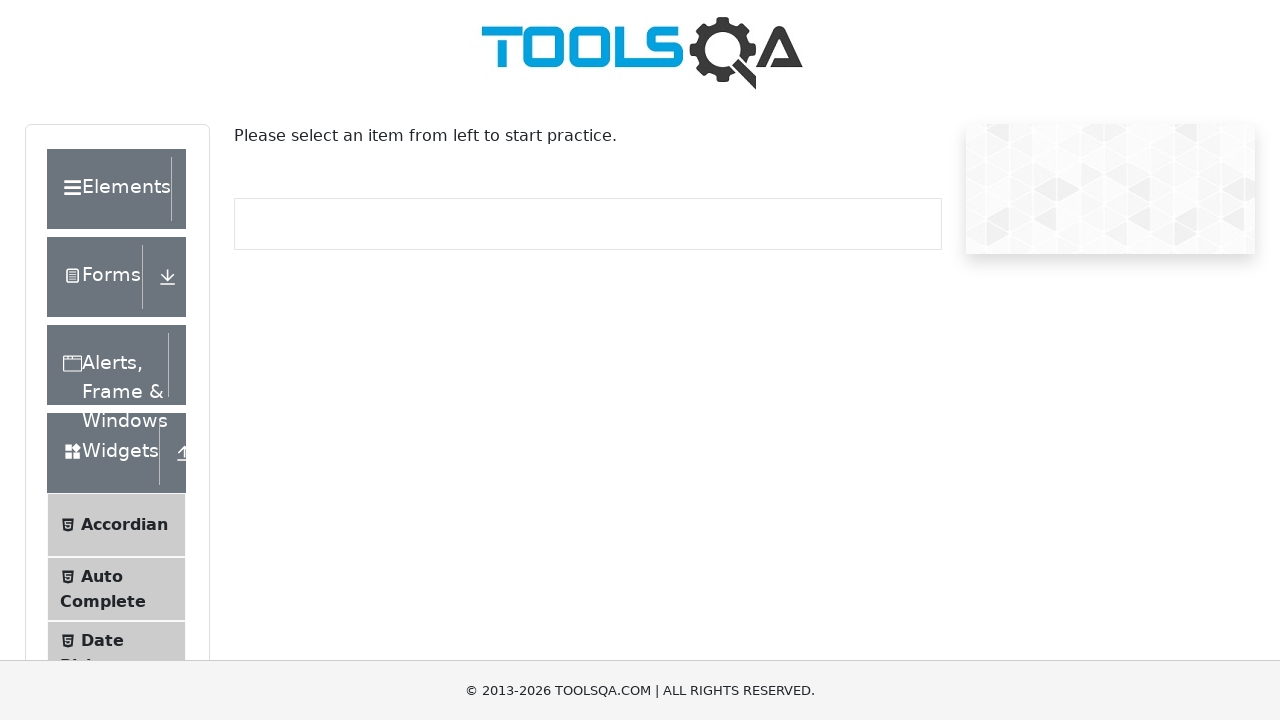

Clicked on Slider option at (107, 360) on span.text:has-text('Slider')
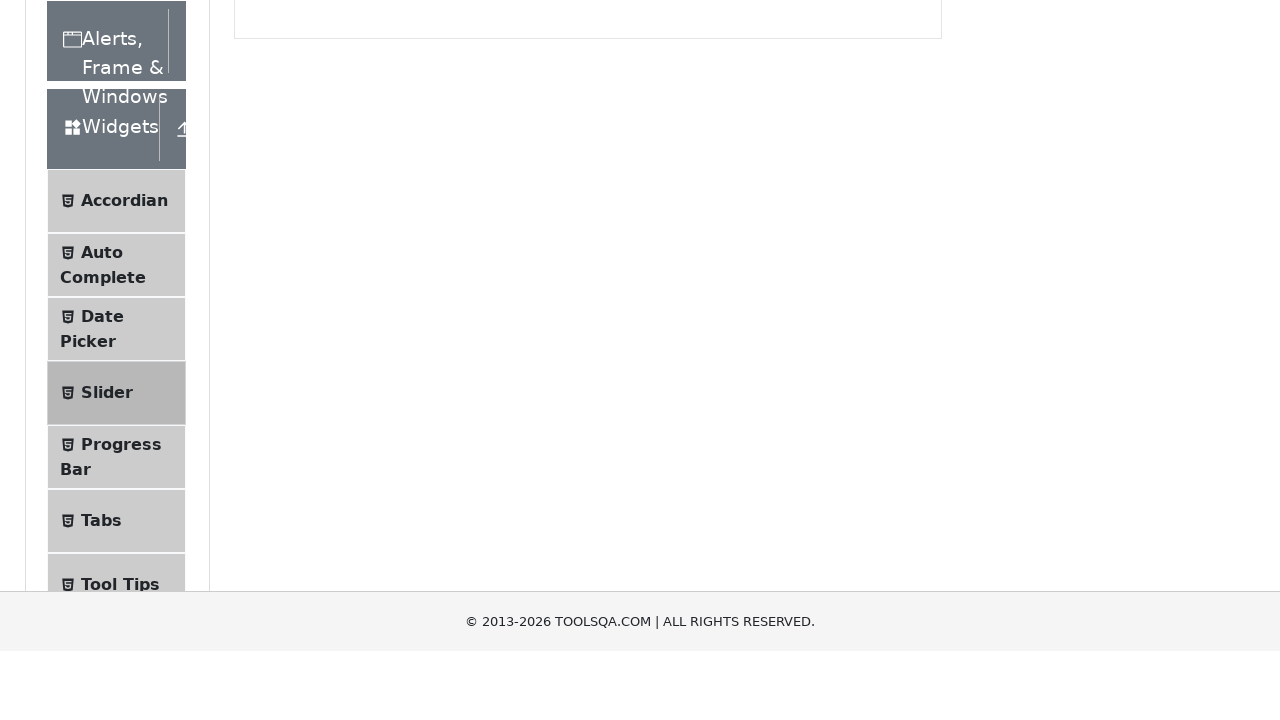

Slider widget page loaded
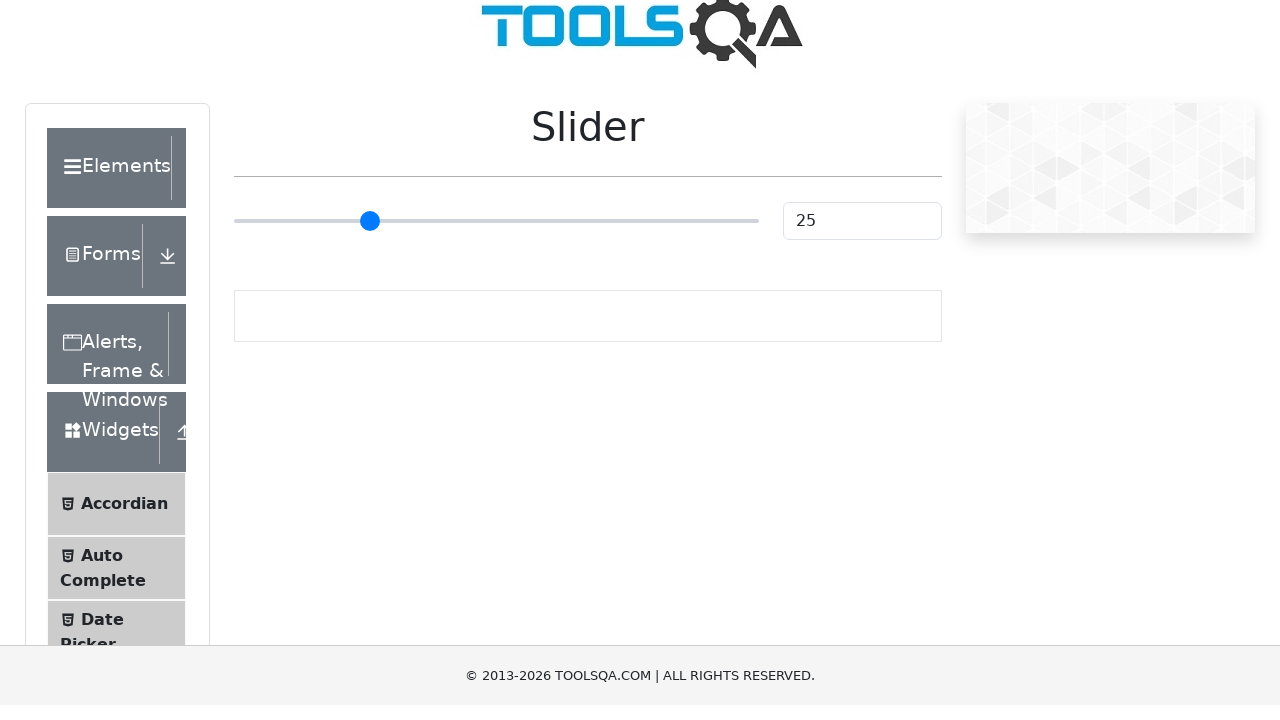

Located slider element
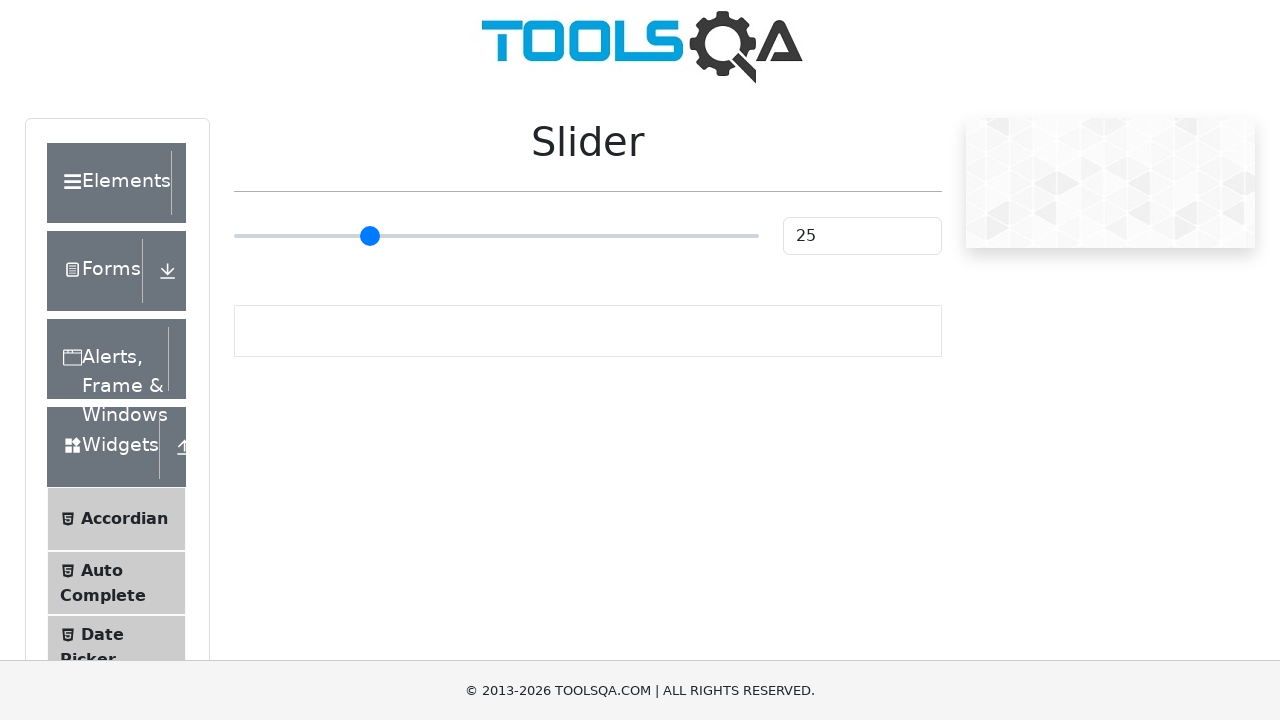

Retrieved slider bounding box for position calculation
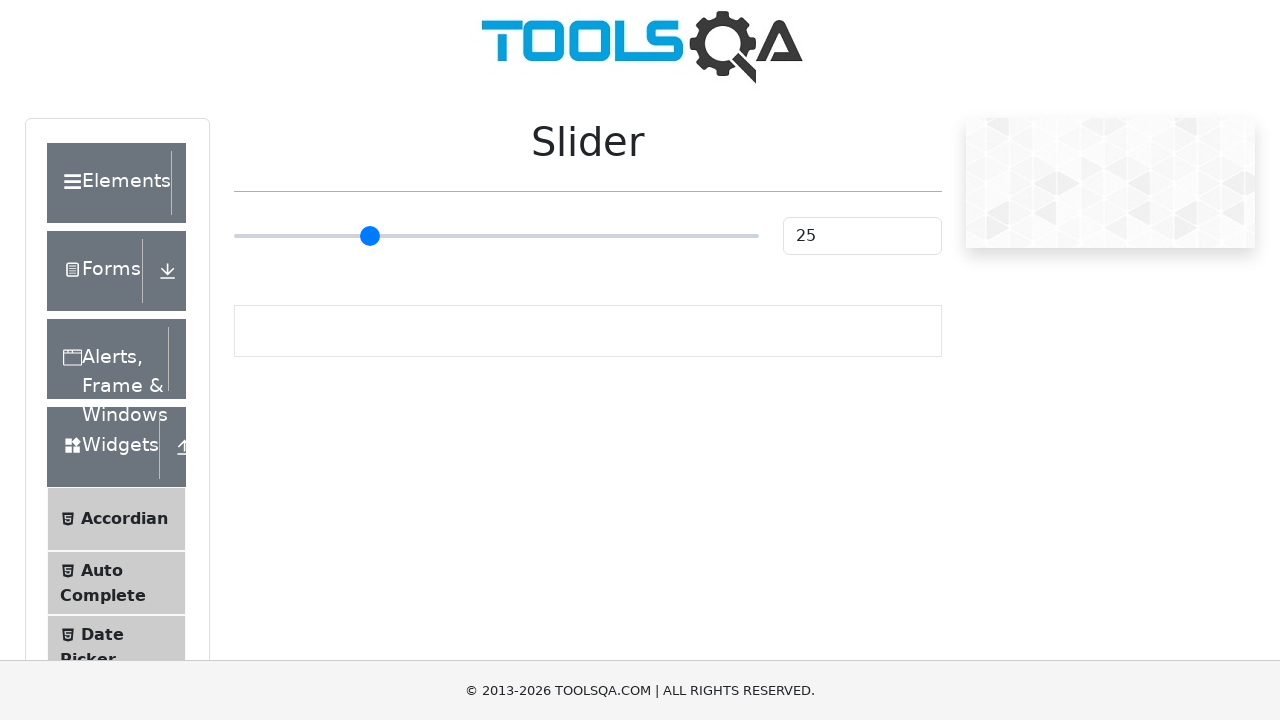

Moved mouse to slider starting position at (365, 236)
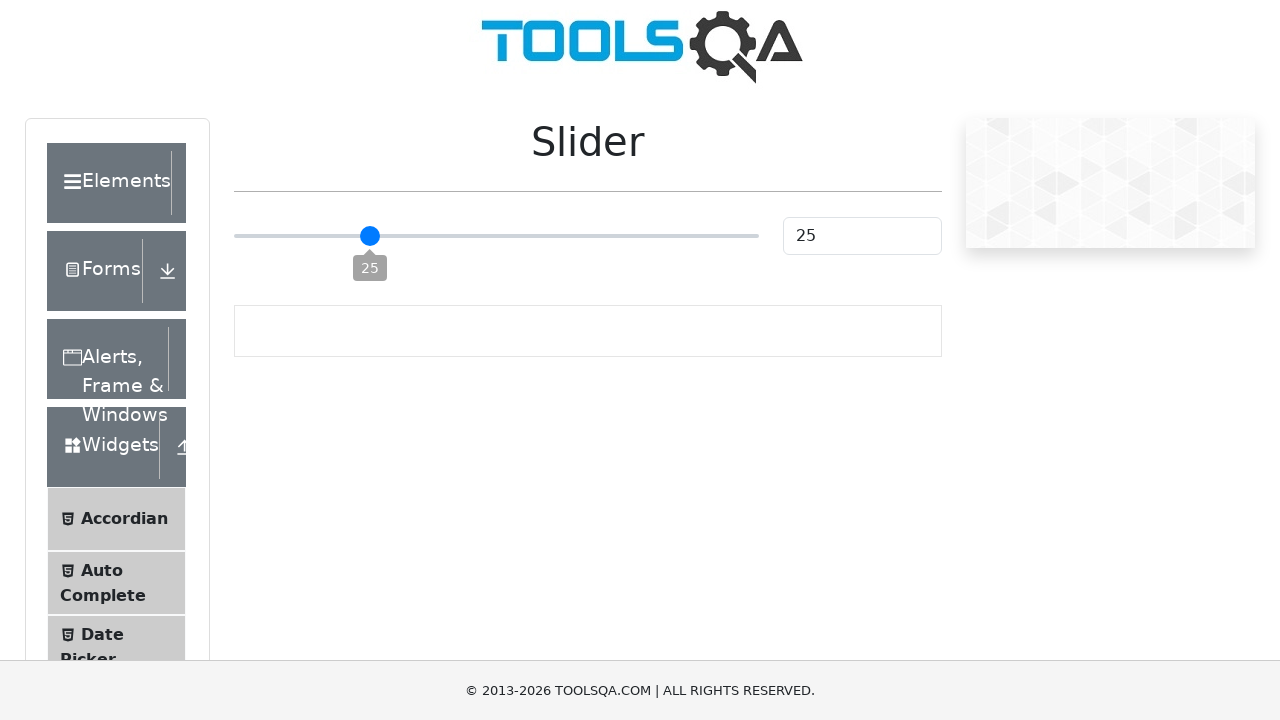

Pressed mouse button down on slider at (365, 236)
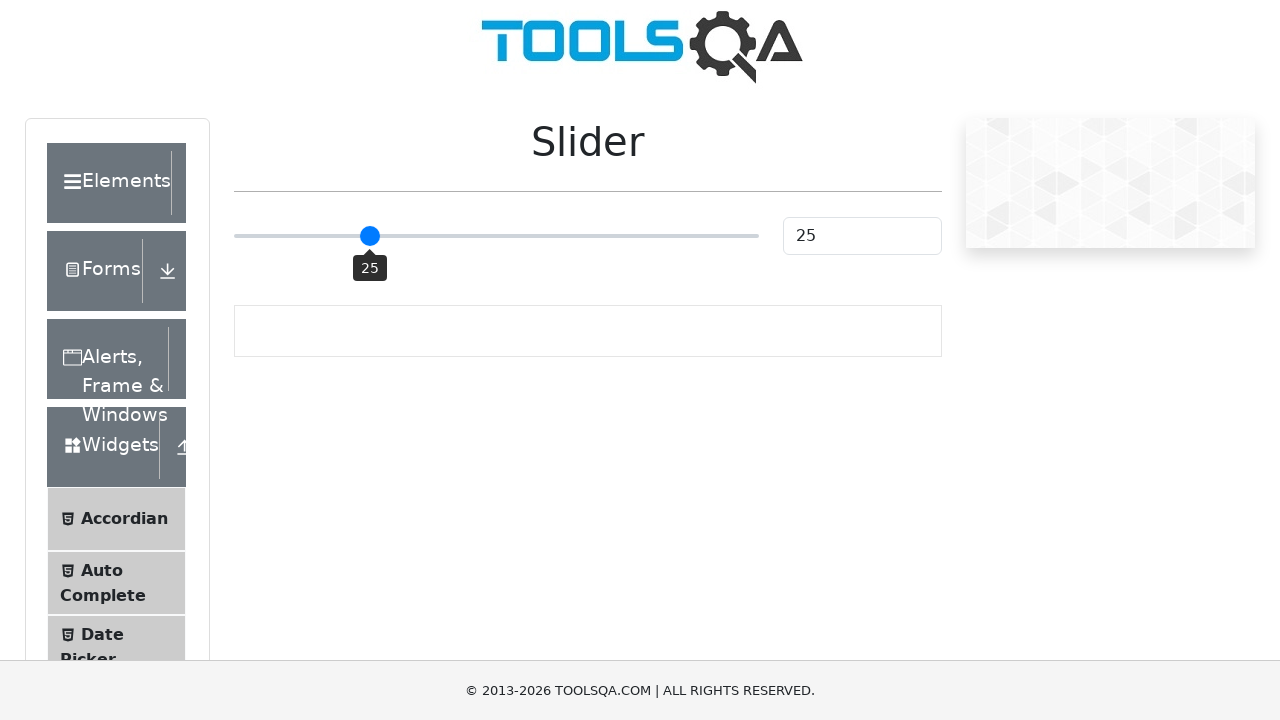

Dragged slider left by 7% of width at (328, 236)
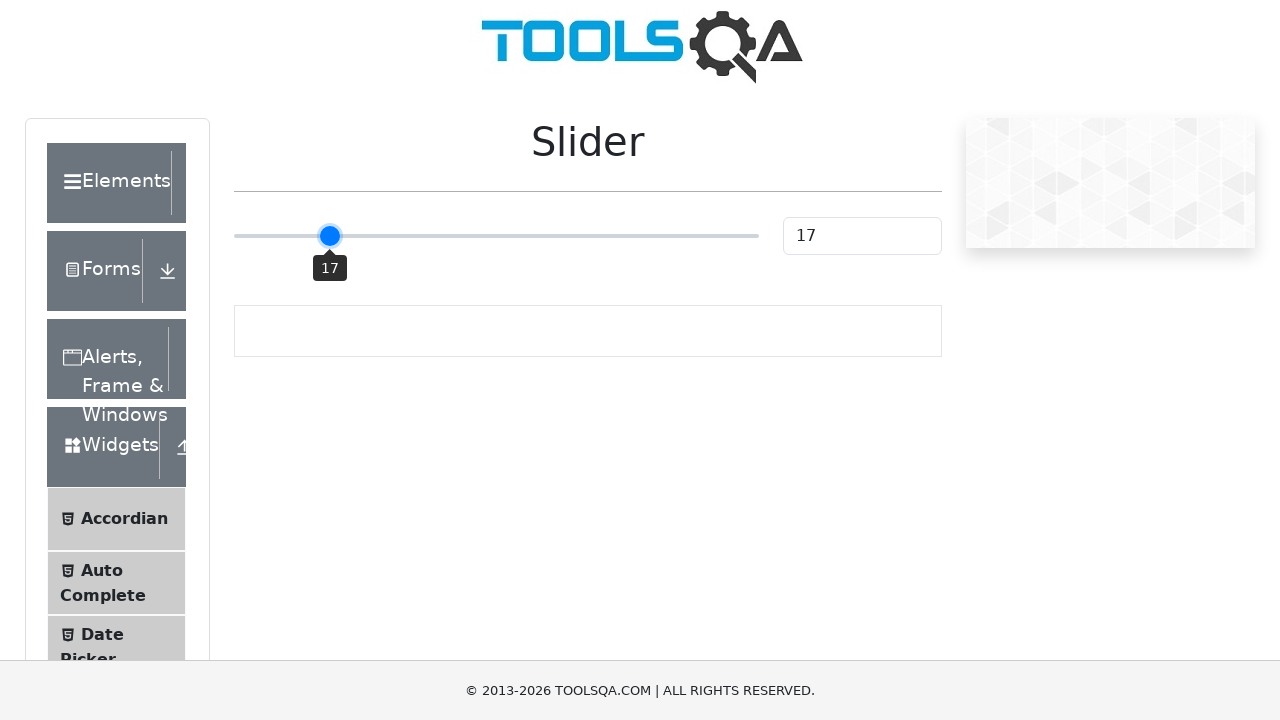

Released mouse button to complete slider drag at (328, 236)
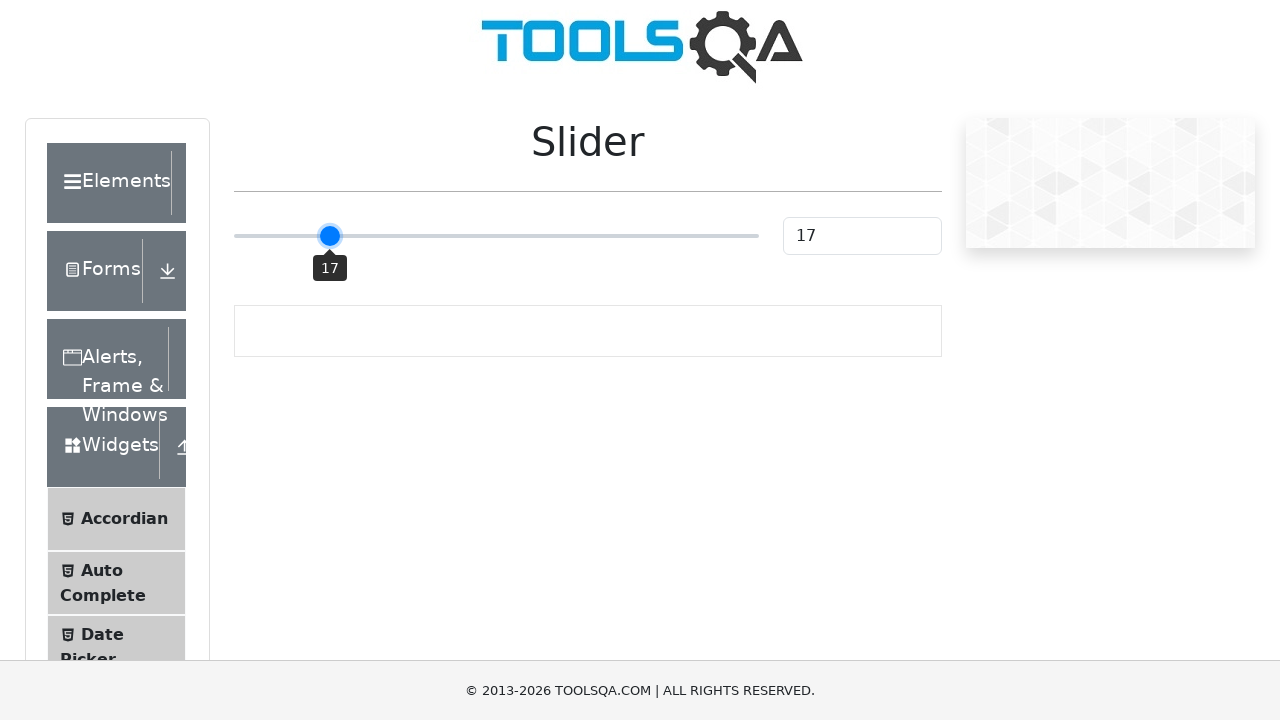

Waited 500ms for slider value to update
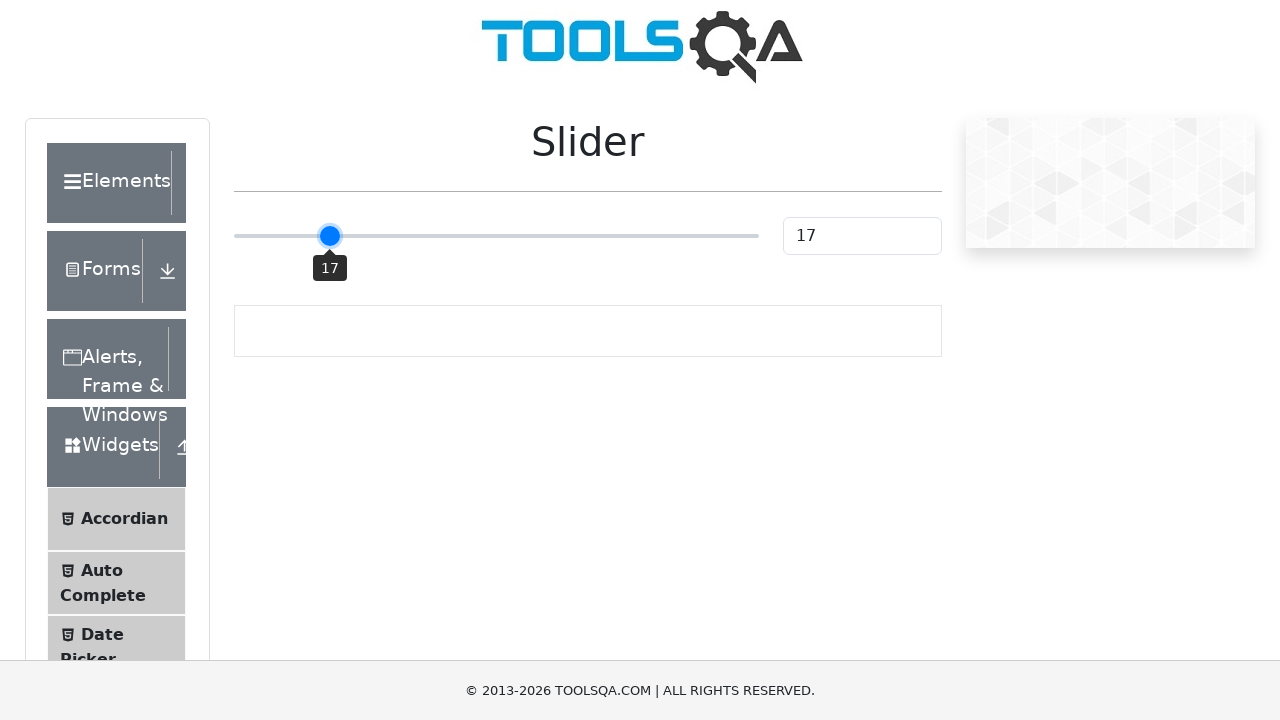

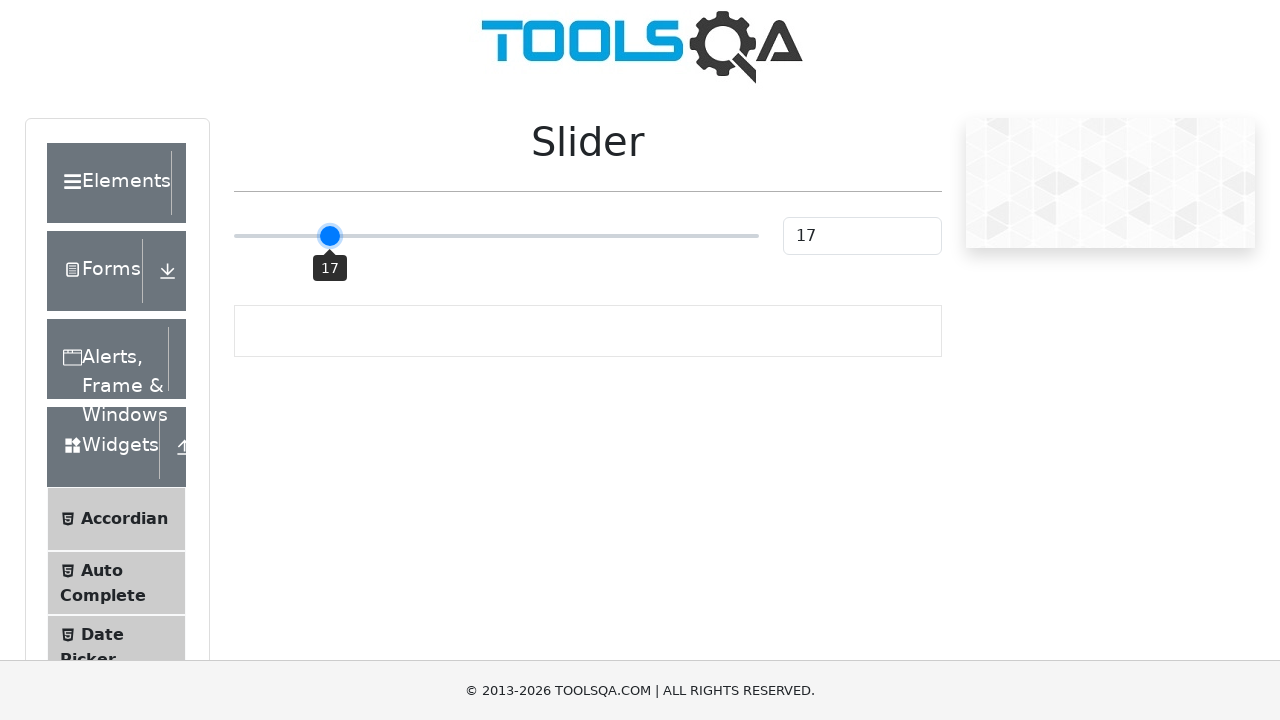